Tests dropdown selection functionality by selecting a currency option from a dropdown menu using its value attribute

Starting URL: https://rahulshettyacademy.com/dropdownsPractise/

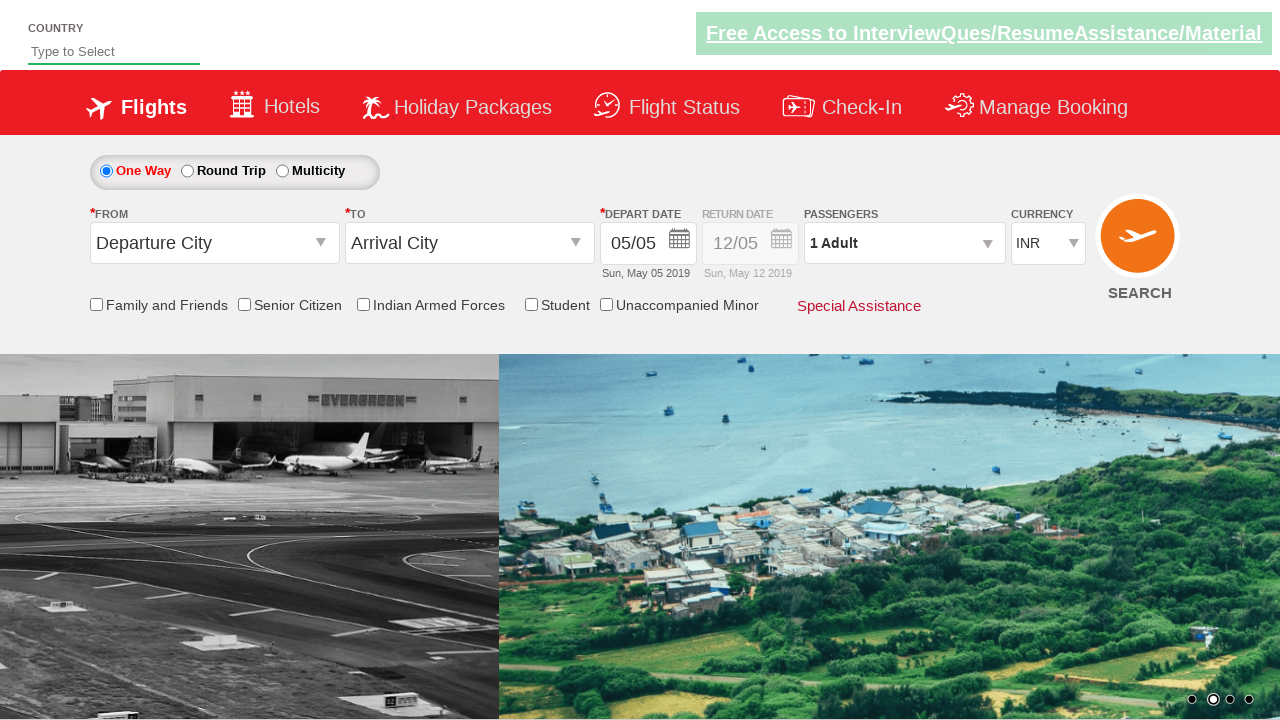

Located currency dropdown element
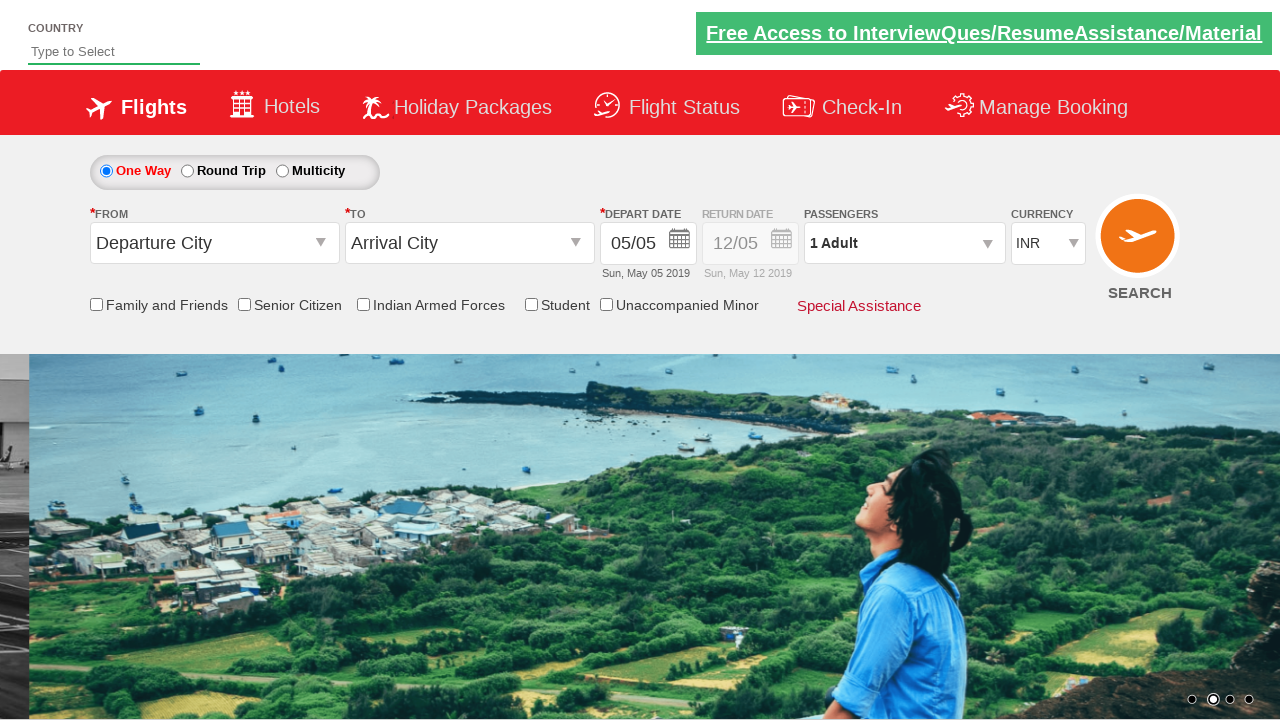

Selected USD currency option from dropdown on select#ctl00_mainContent_DropDownListCurrency
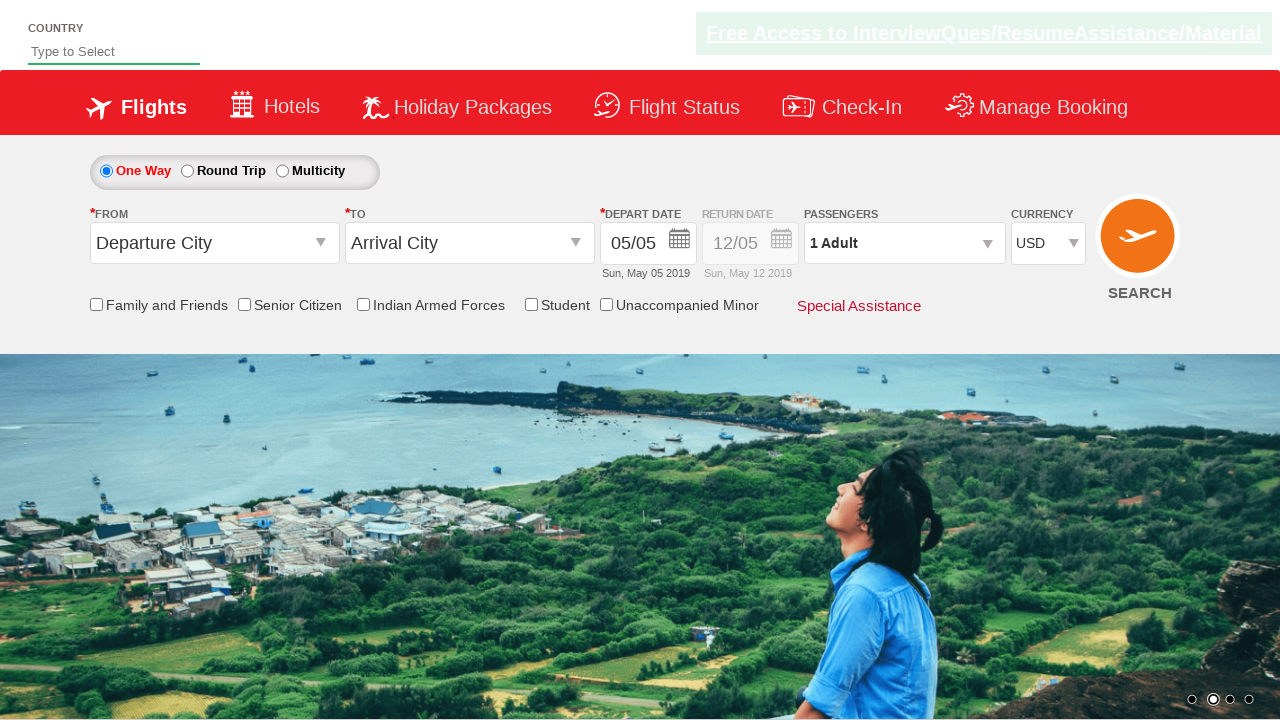

Located the checked option element to verify selection
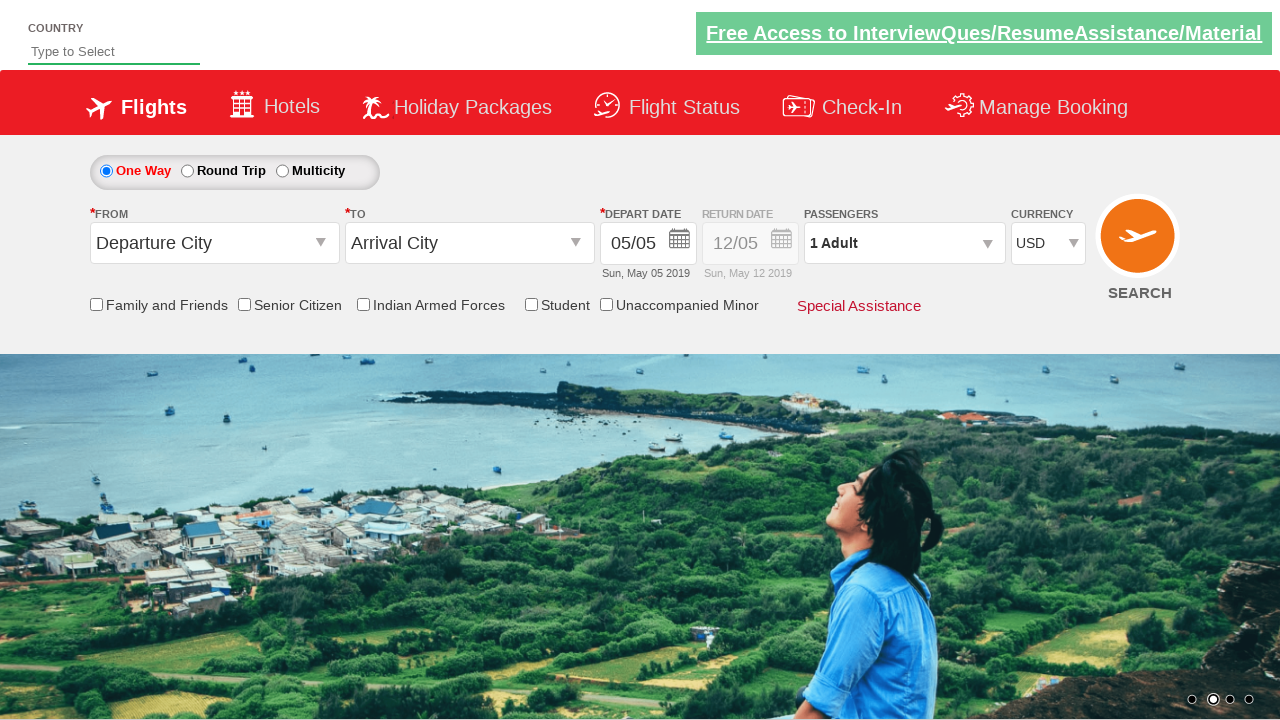

Waited 500ms for dropdown selection to be processed
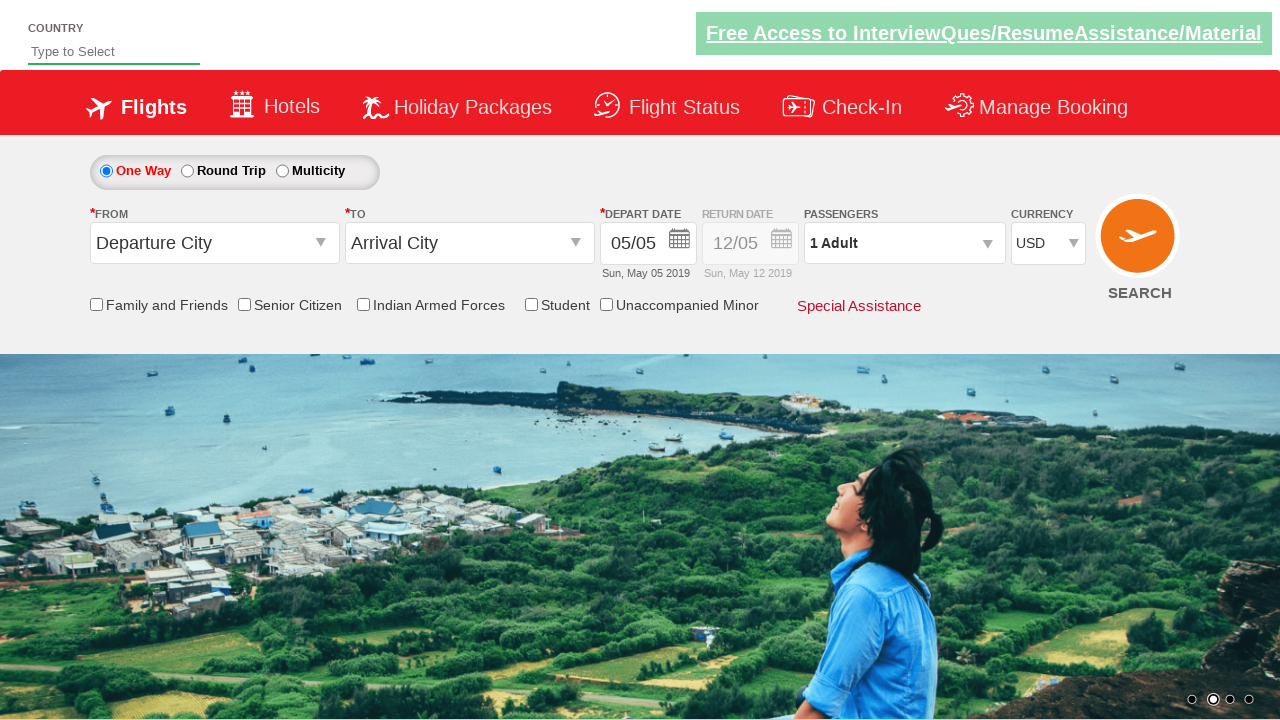

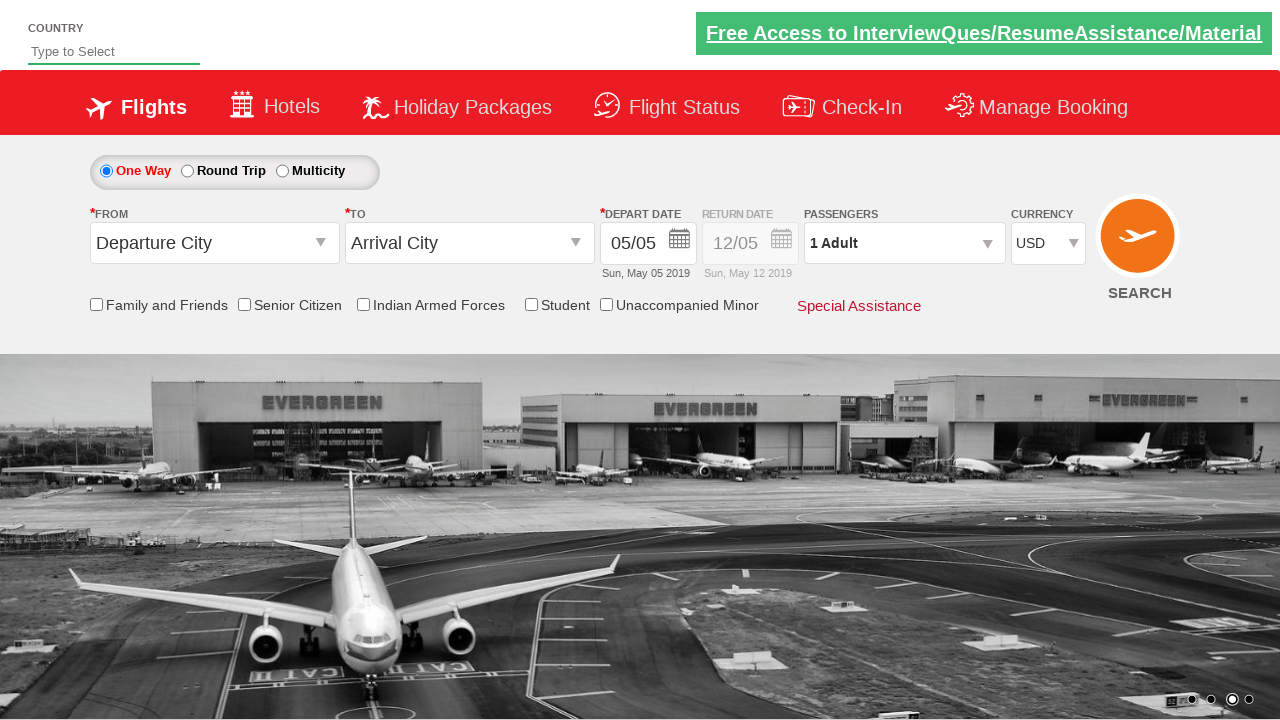